Demonstrates getting the size (width and height) of a DOM element by locating the GitHub logo and retrieving its dimensions.

Starting URL: http://github.com

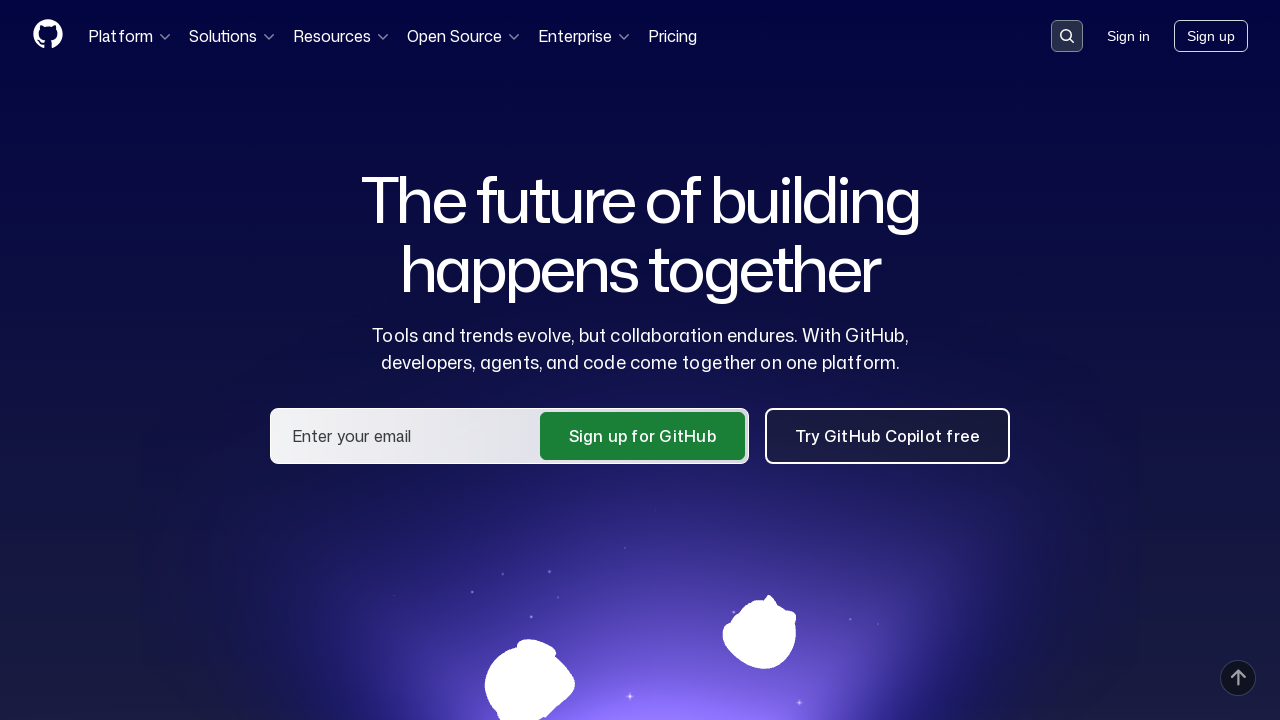

Navigated to GitHub homepage
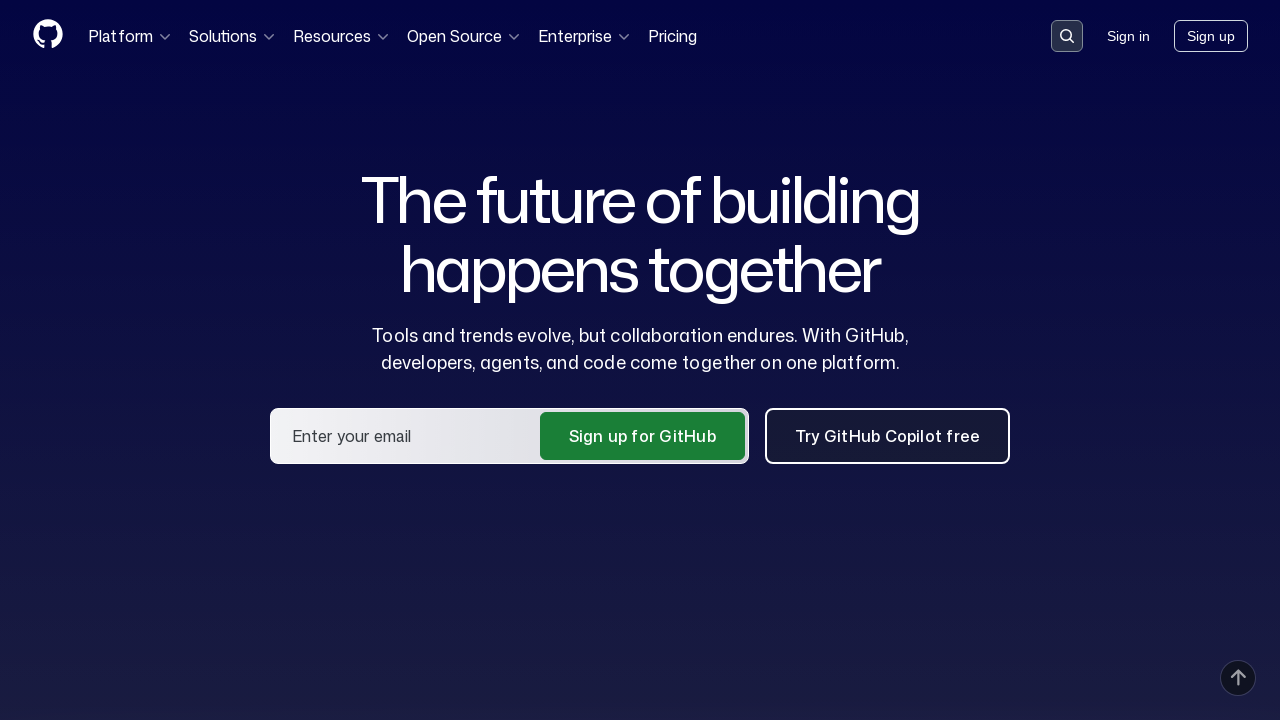

GitHub logo element is now visible
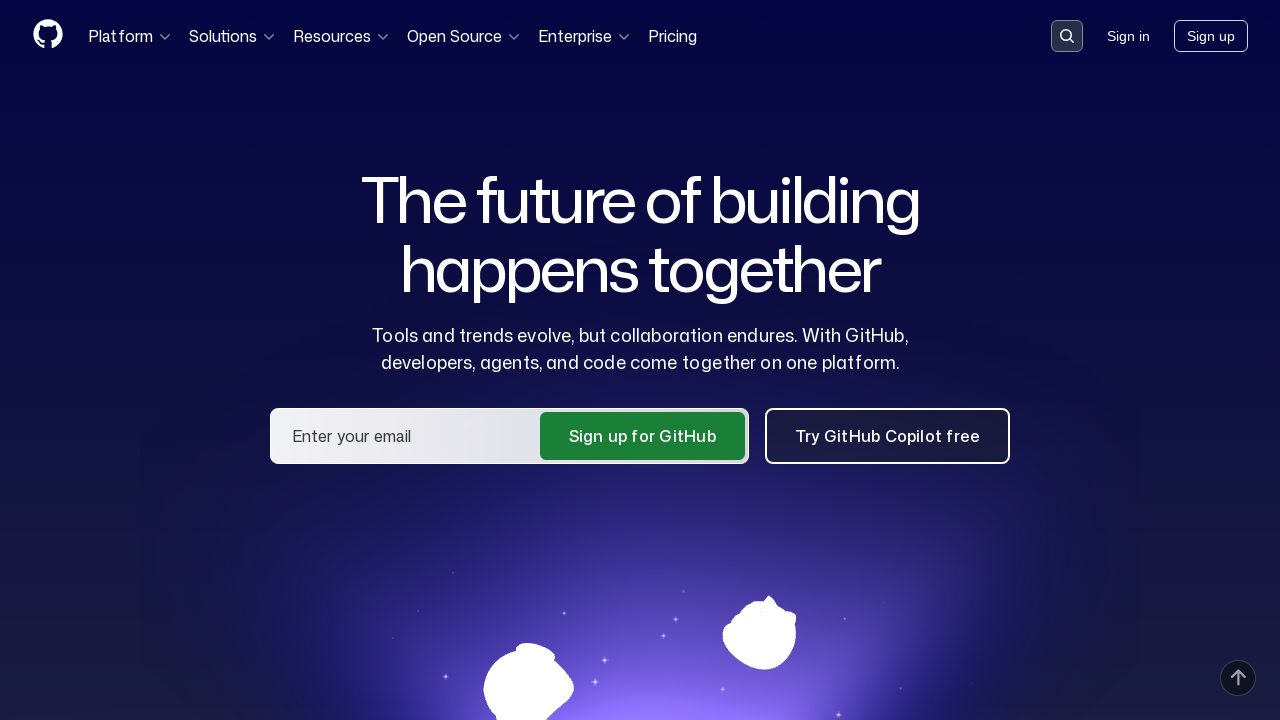

Retrieved bounding box of GitHub logo
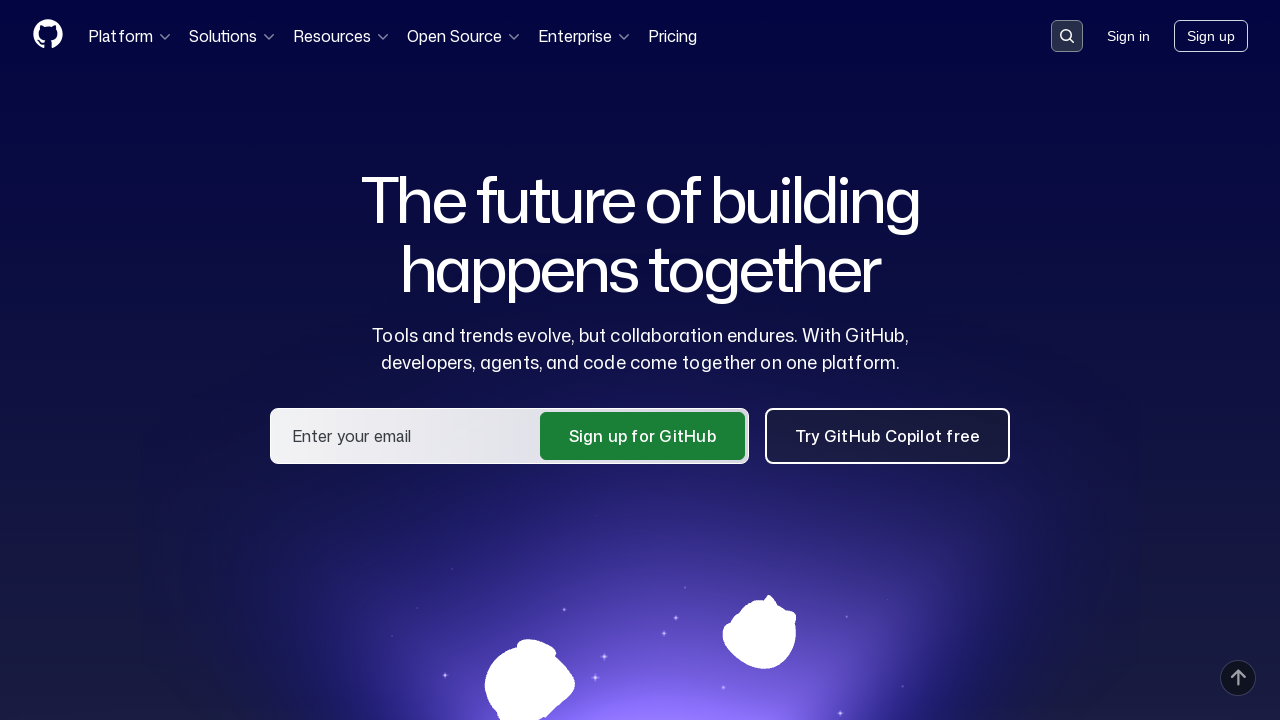

Extracted logo width: 32
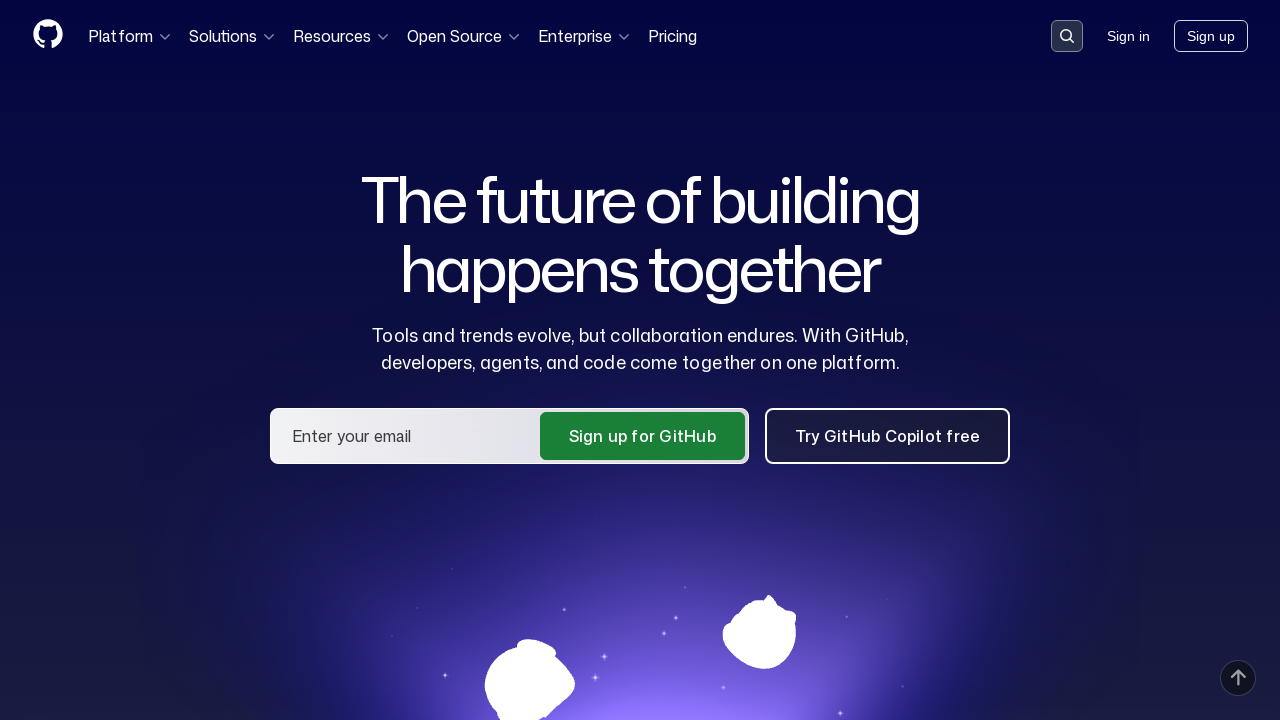

Extracted logo height: 32
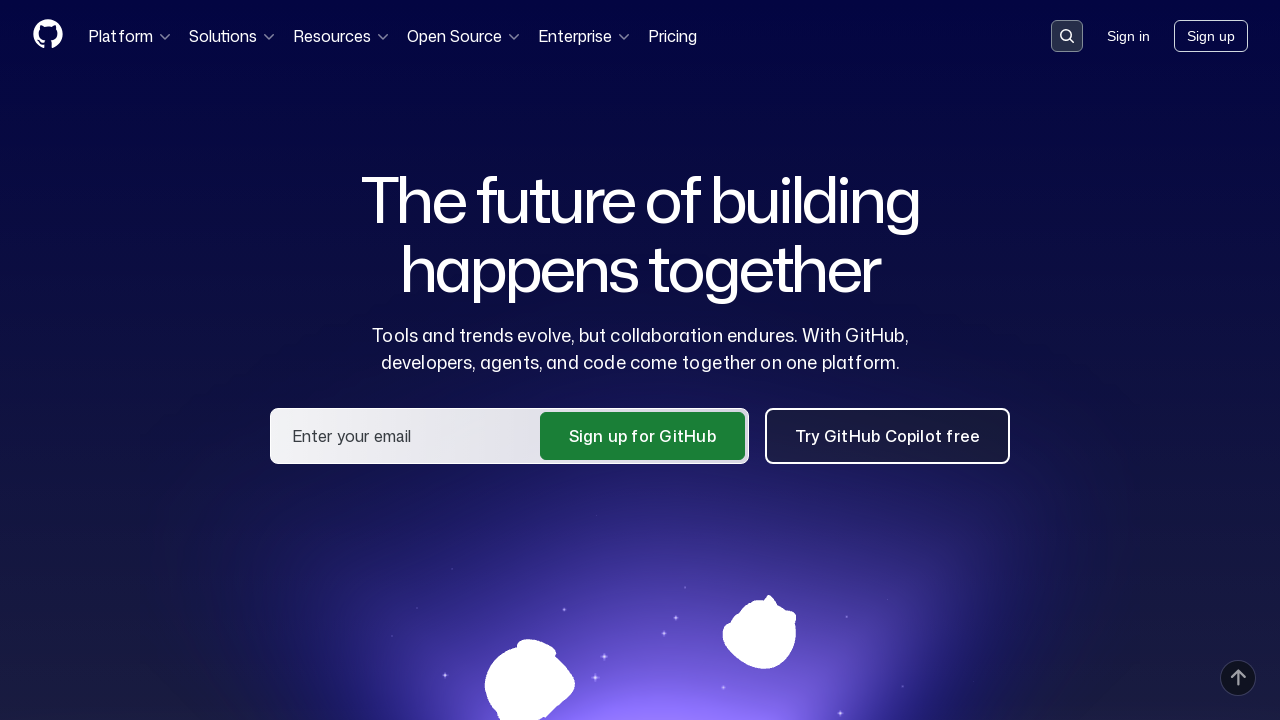

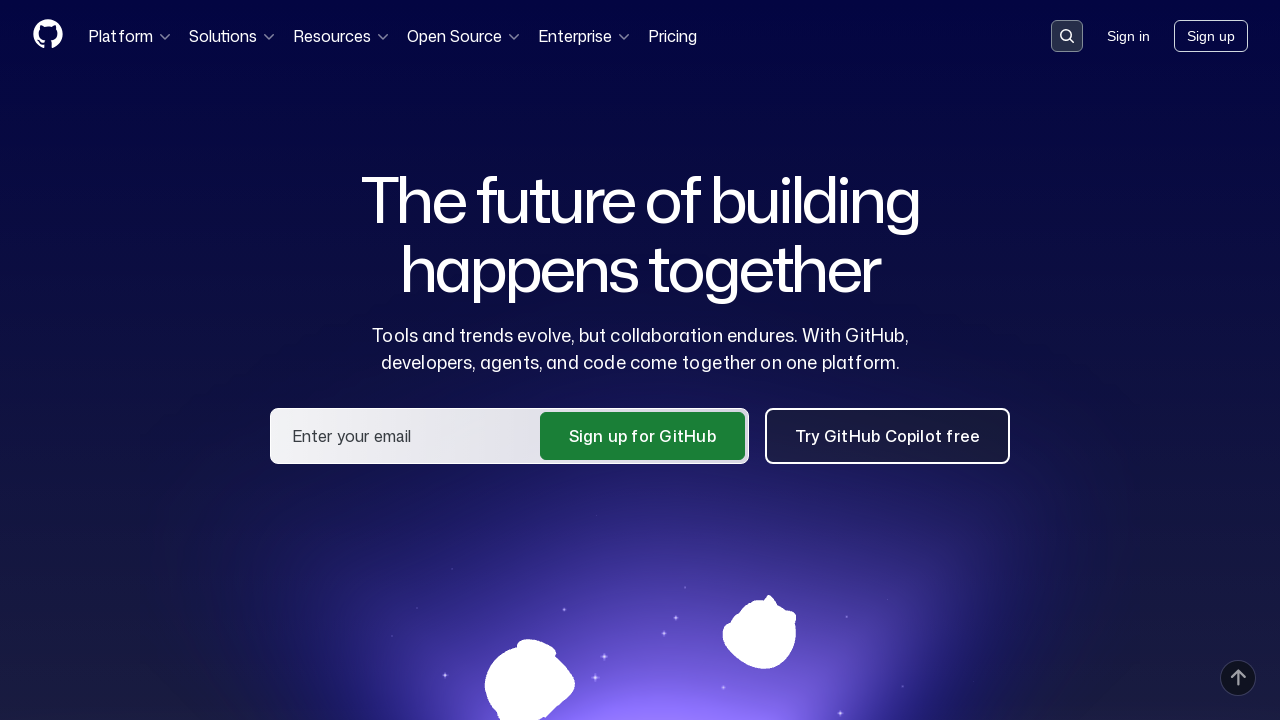